Tests getting an HTML element attribute by navigating to a links page, retrieving the namespaceURI attribute from a link element, and clicking the link.

Starting URL: https://demoqa.com/links

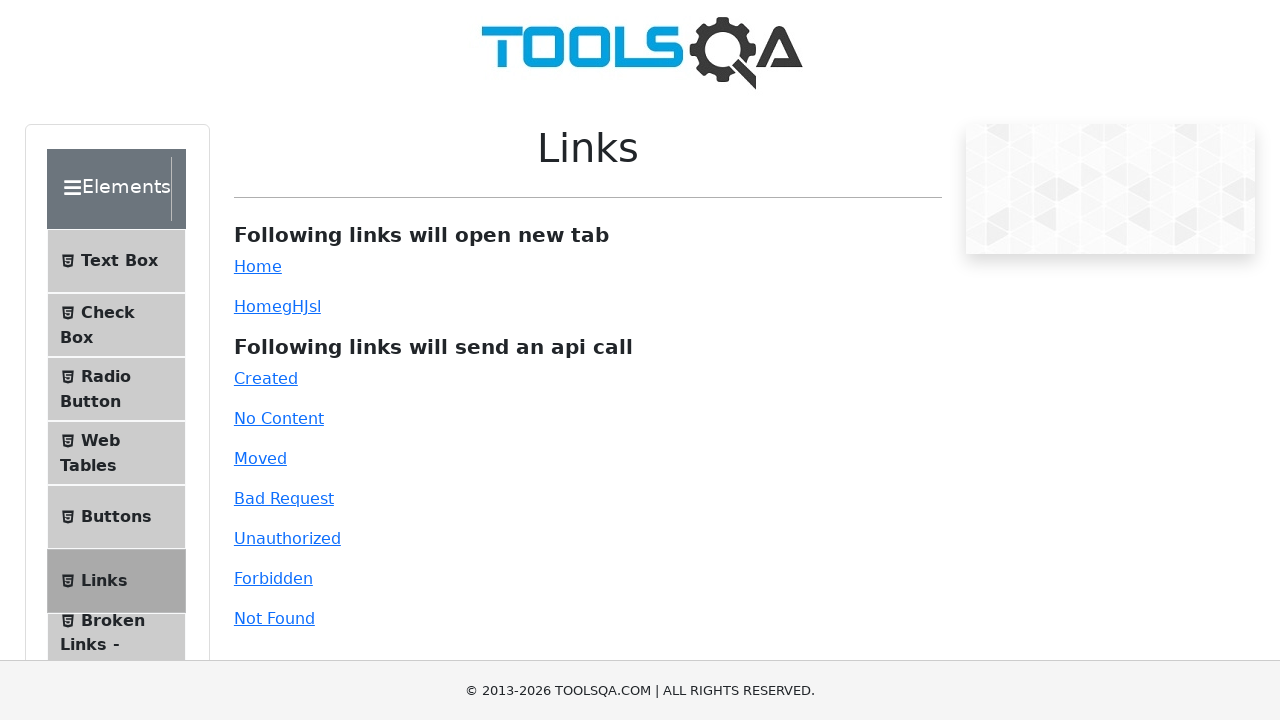

Waited for simple link element to be visible
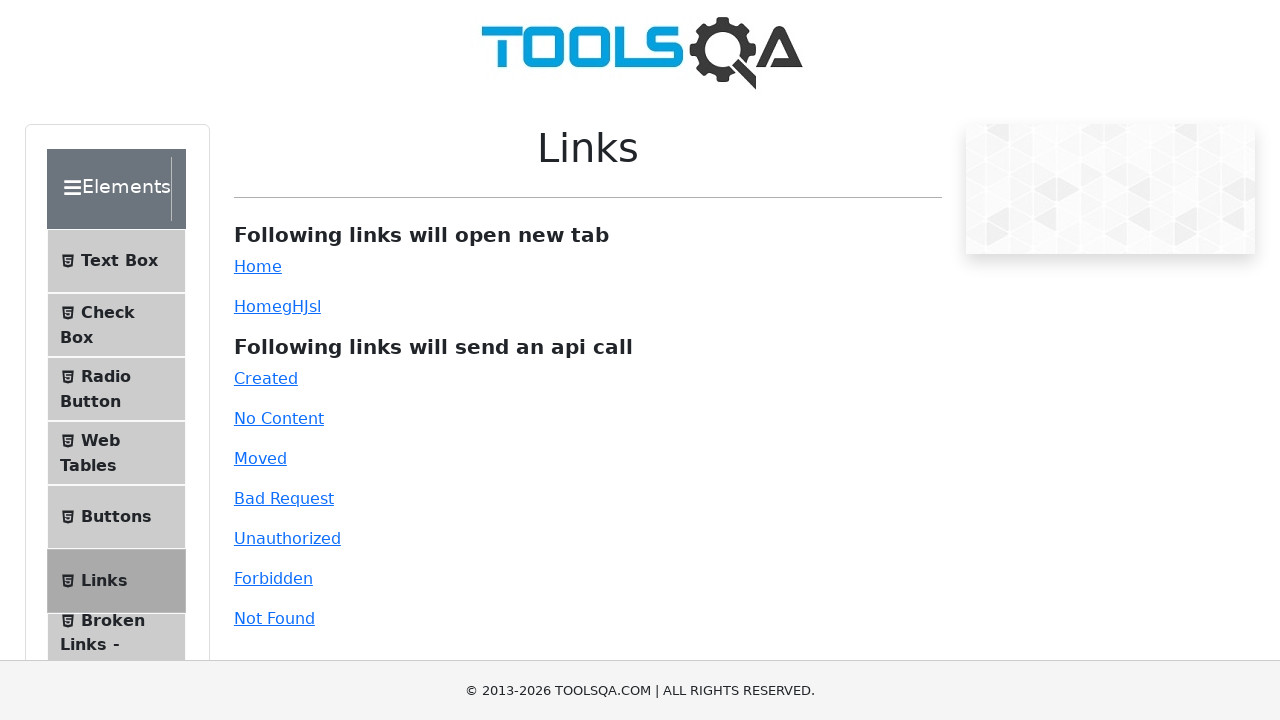

Retrieved namespaceURI attribute from link element
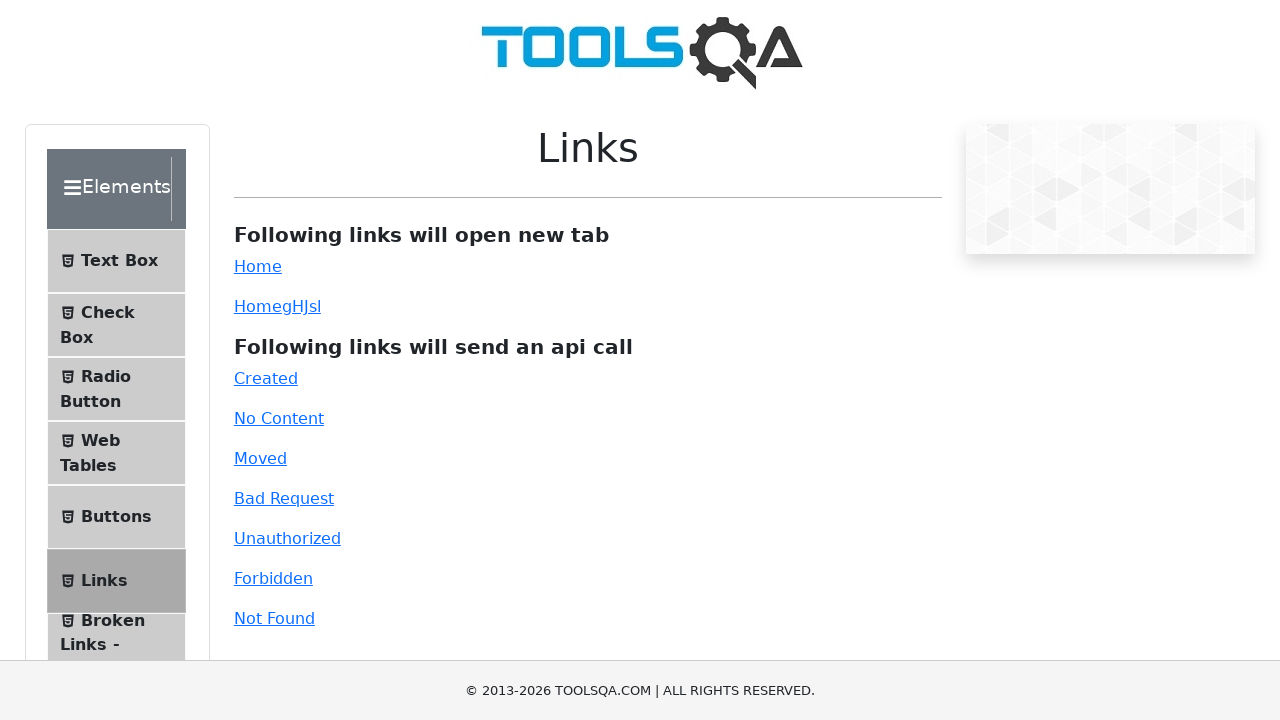

Clicked the simple link
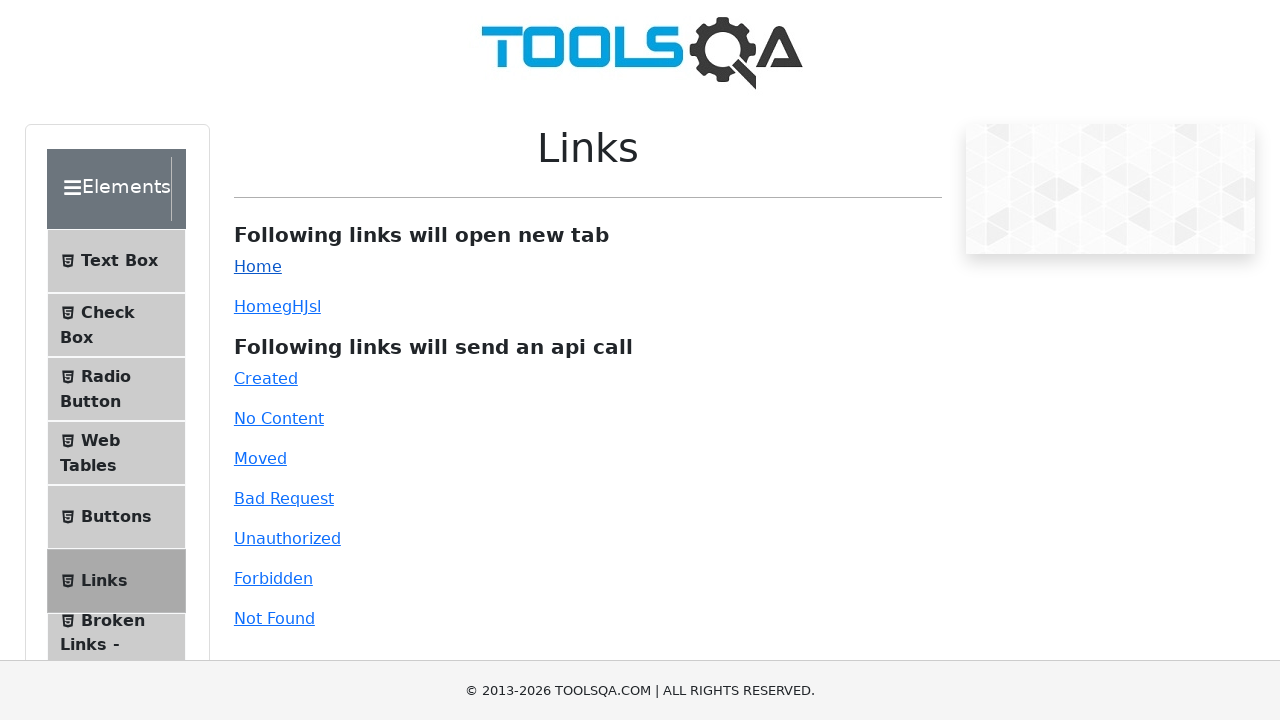

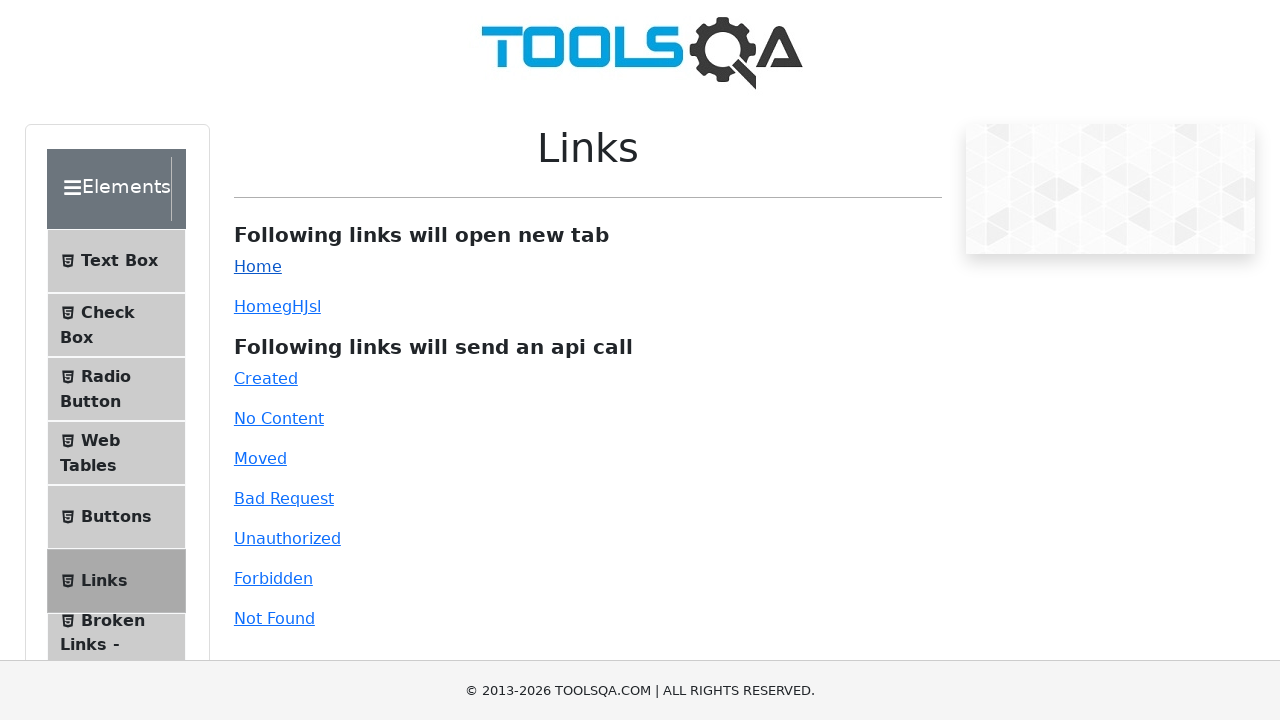